Tests a multi-step form workflow by clicking a link with calculated text, then filling in personal information fields (first name, last name, city, country) and submitting the form.

Starting URL: http://suninjuly.github.io/find_link_text

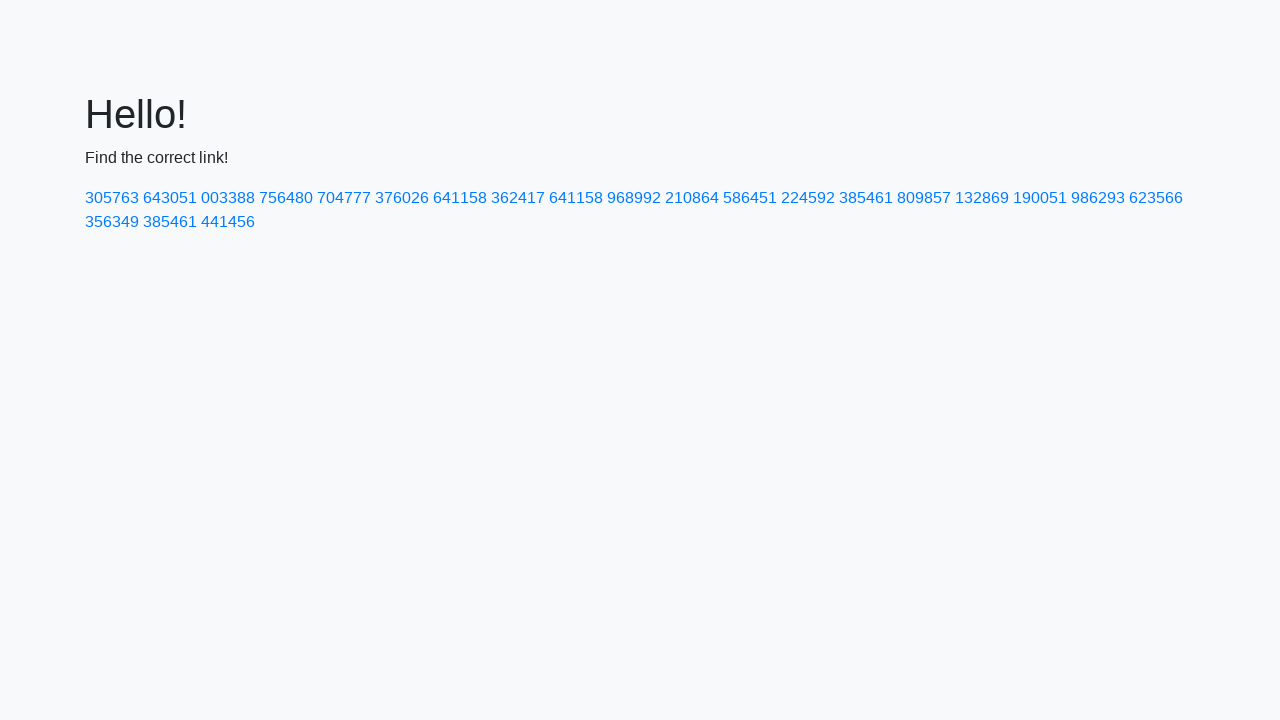

Clicked link with calculated text '224592' at (808, 198) on a:text-is('224592')
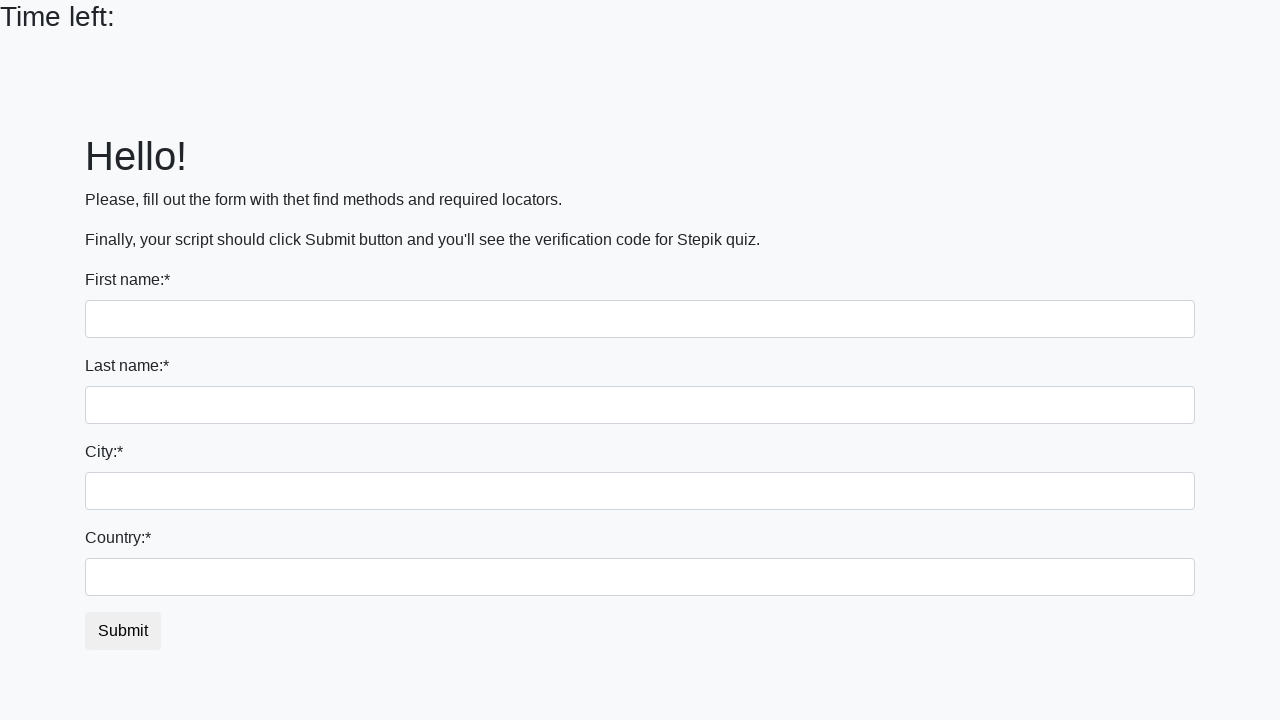

Filled first name field with 'Ivan' on input
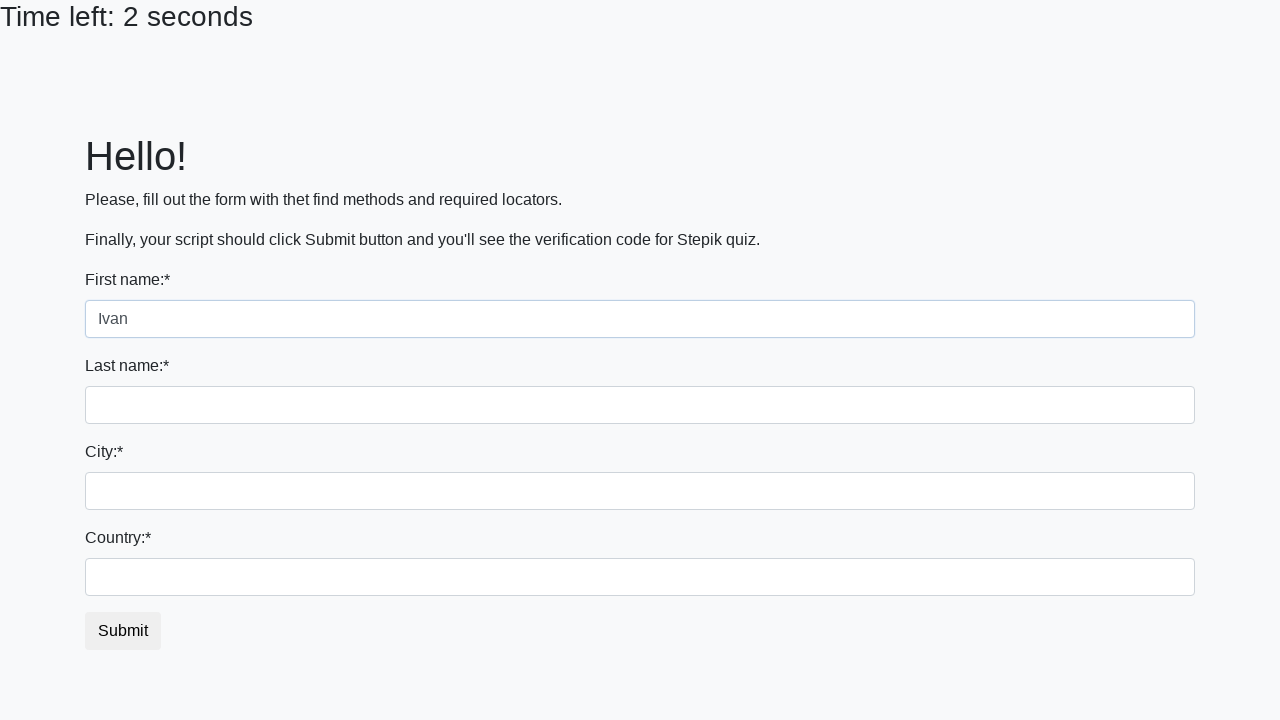

Filled last name field with 'Petrov' on input[name='last_name']
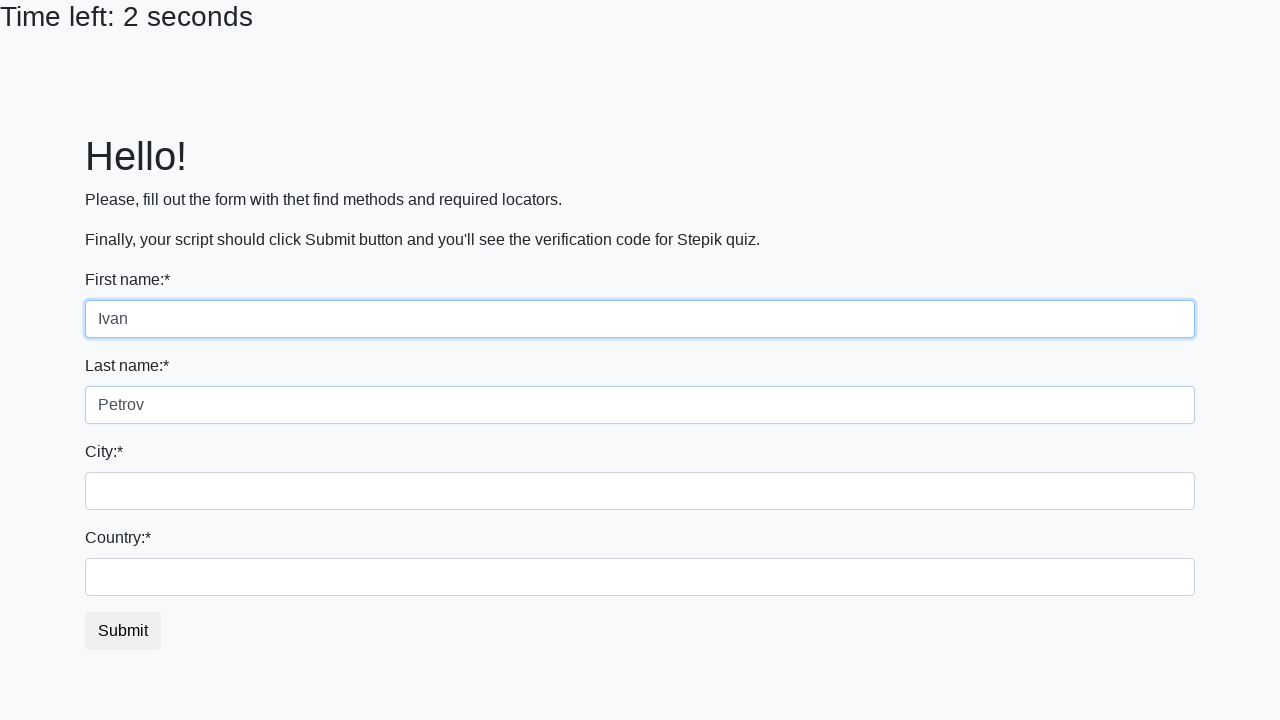

Filled city field with 'Smolensk' on .city
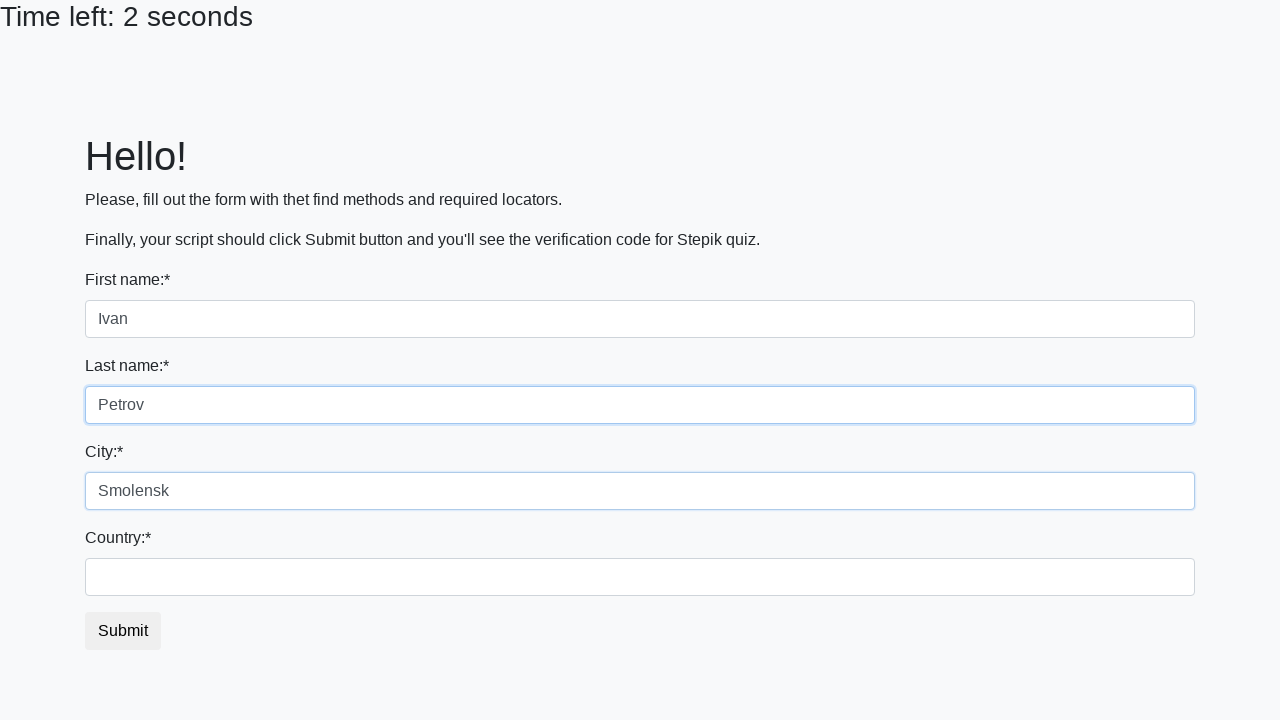

Filled country field with 'Russia' on #country
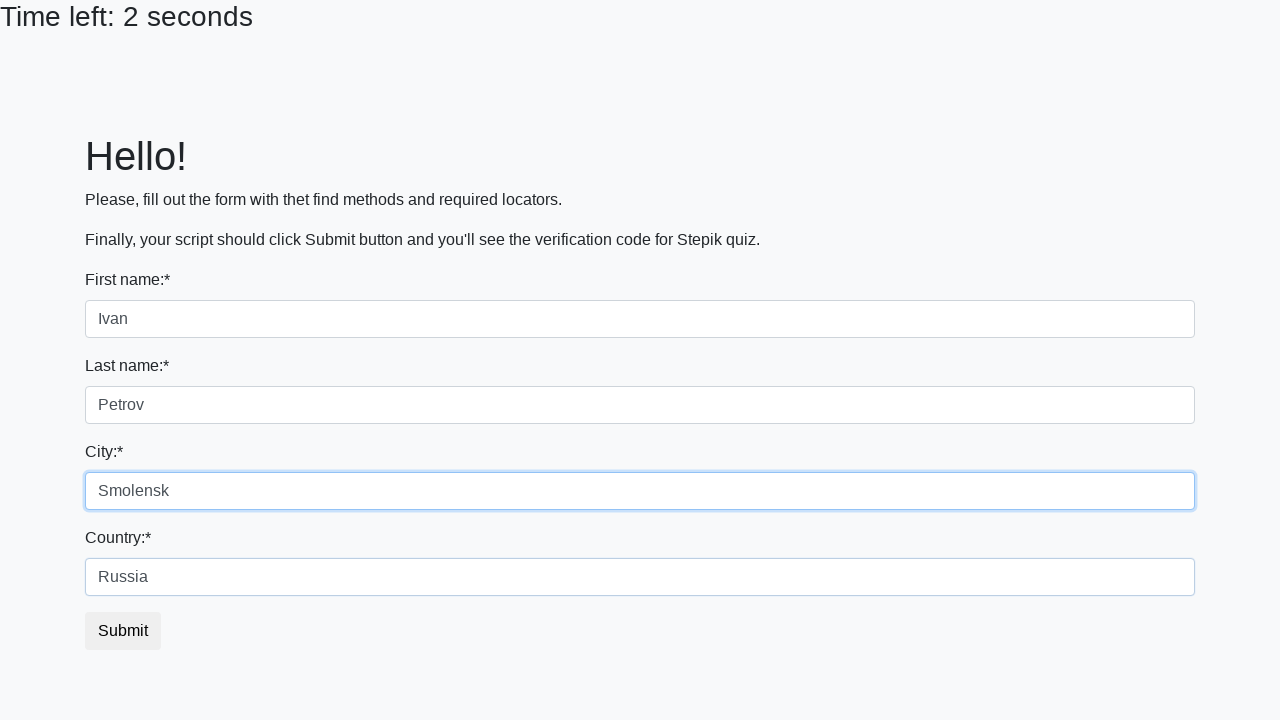

Clicked form submit button at (123, 631) on button
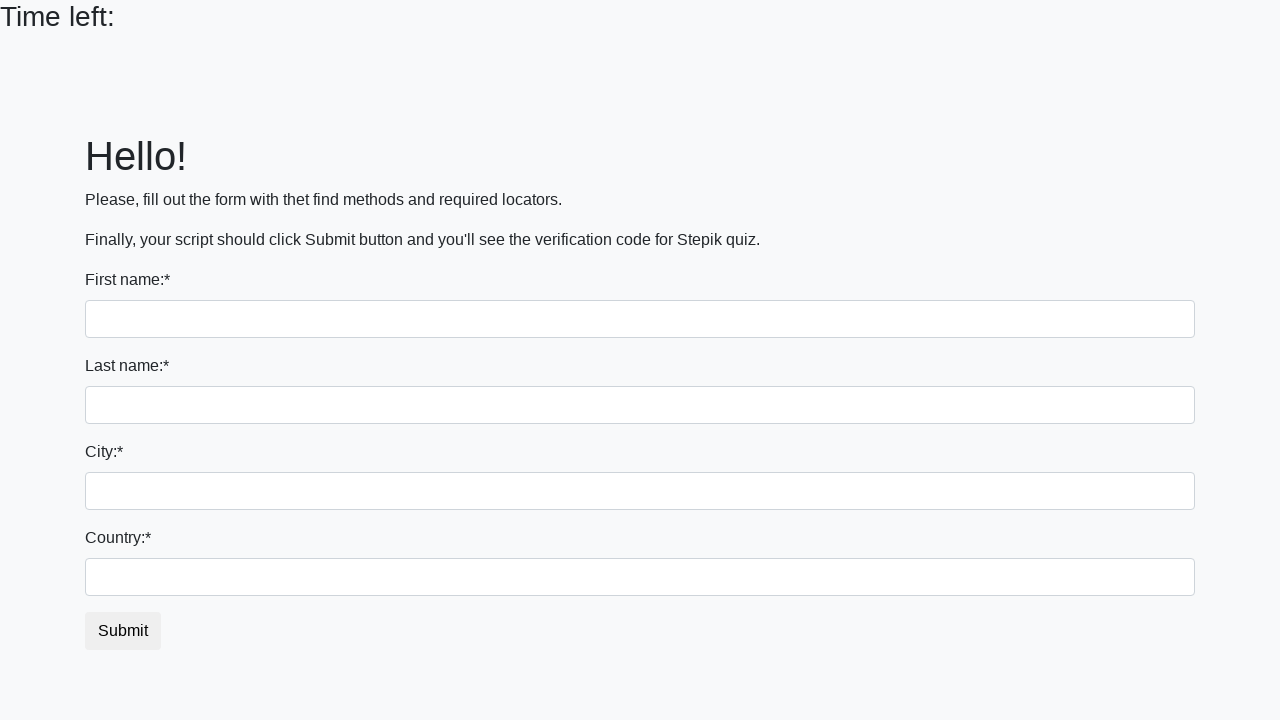

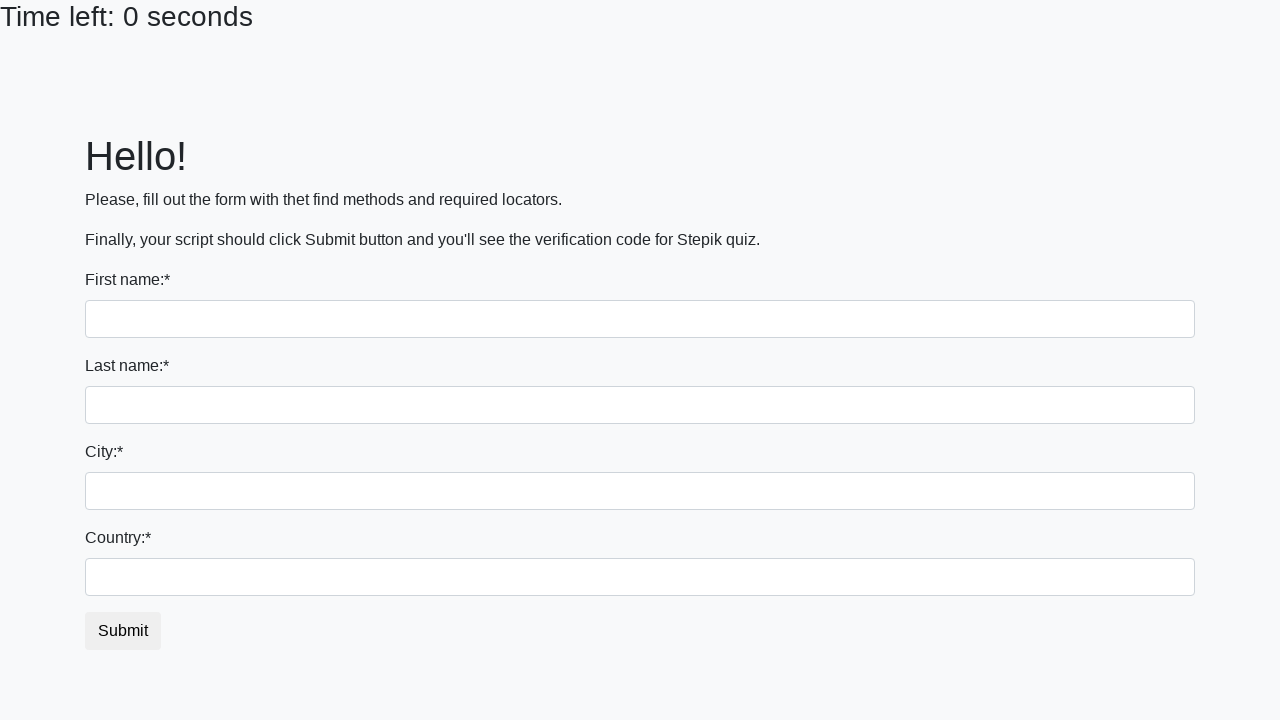